Tests dropdown selection functionality by reading two numbers from the page, calculating their sum, selecting the result from a dropdown menu, and clicking submit.

Starting URL: http://suninjuly.github.io/selects2.html

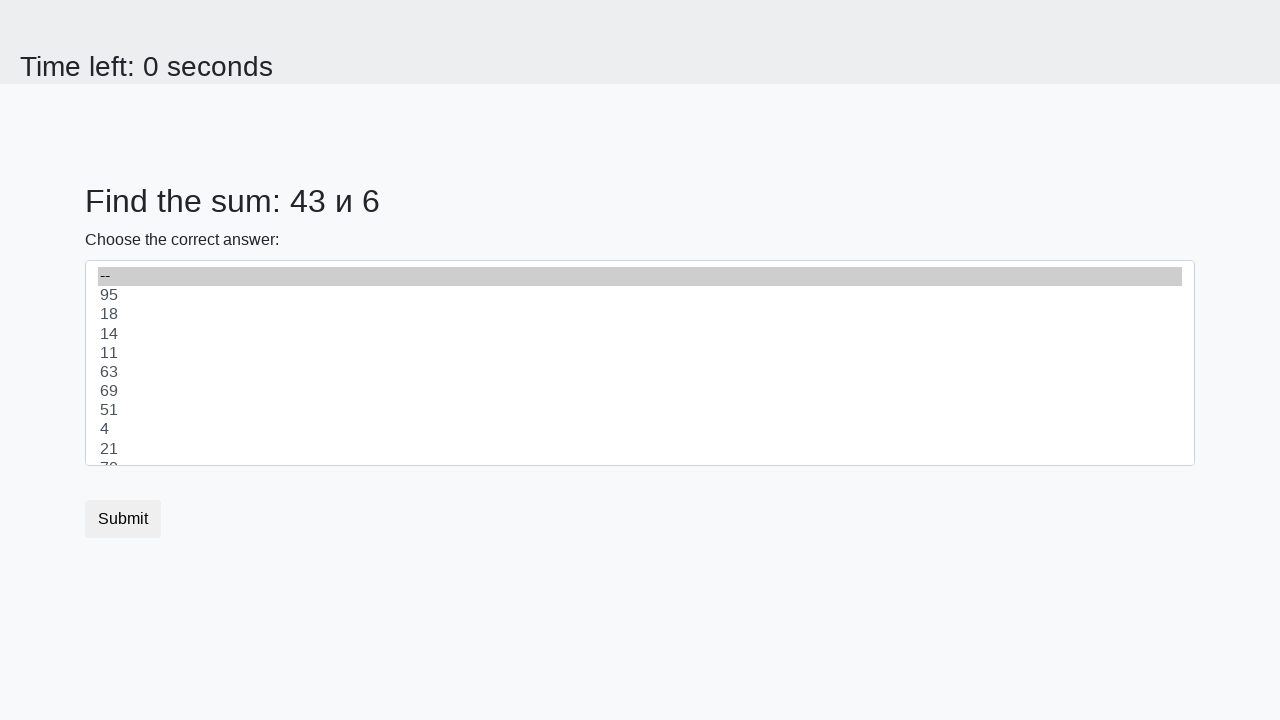

Located the first number element (#num1)
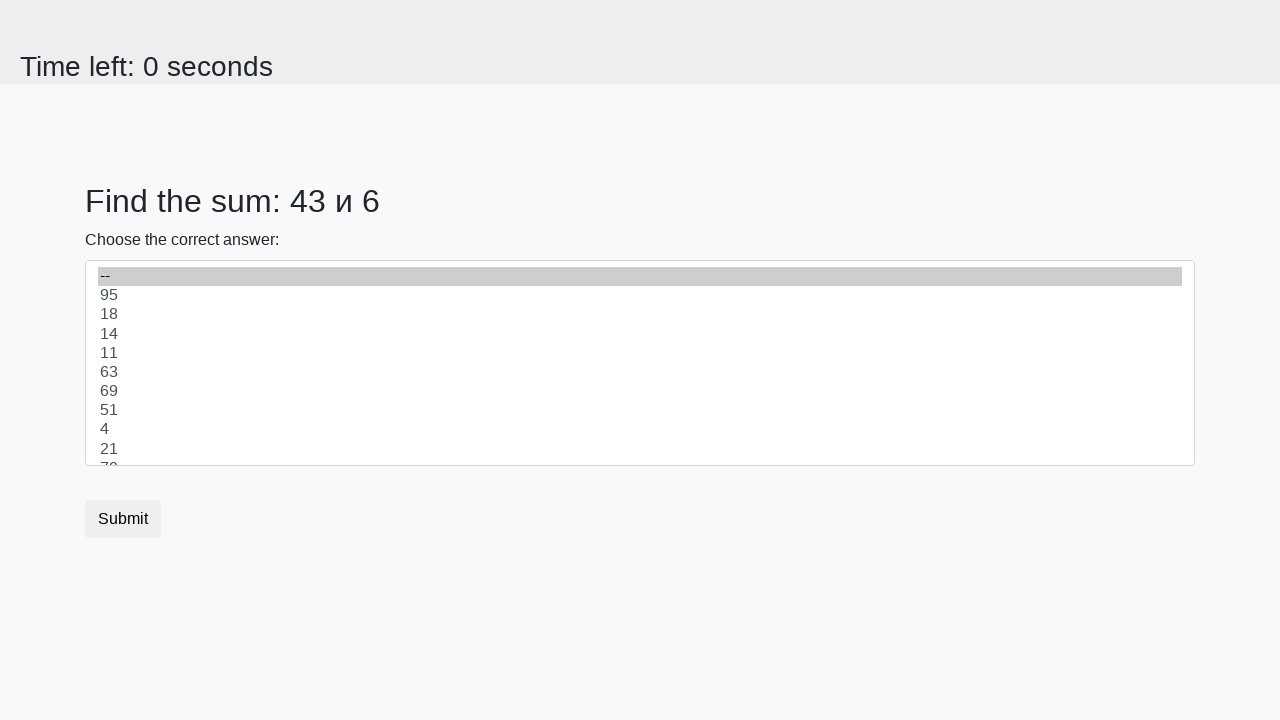

Read first number from page: 43
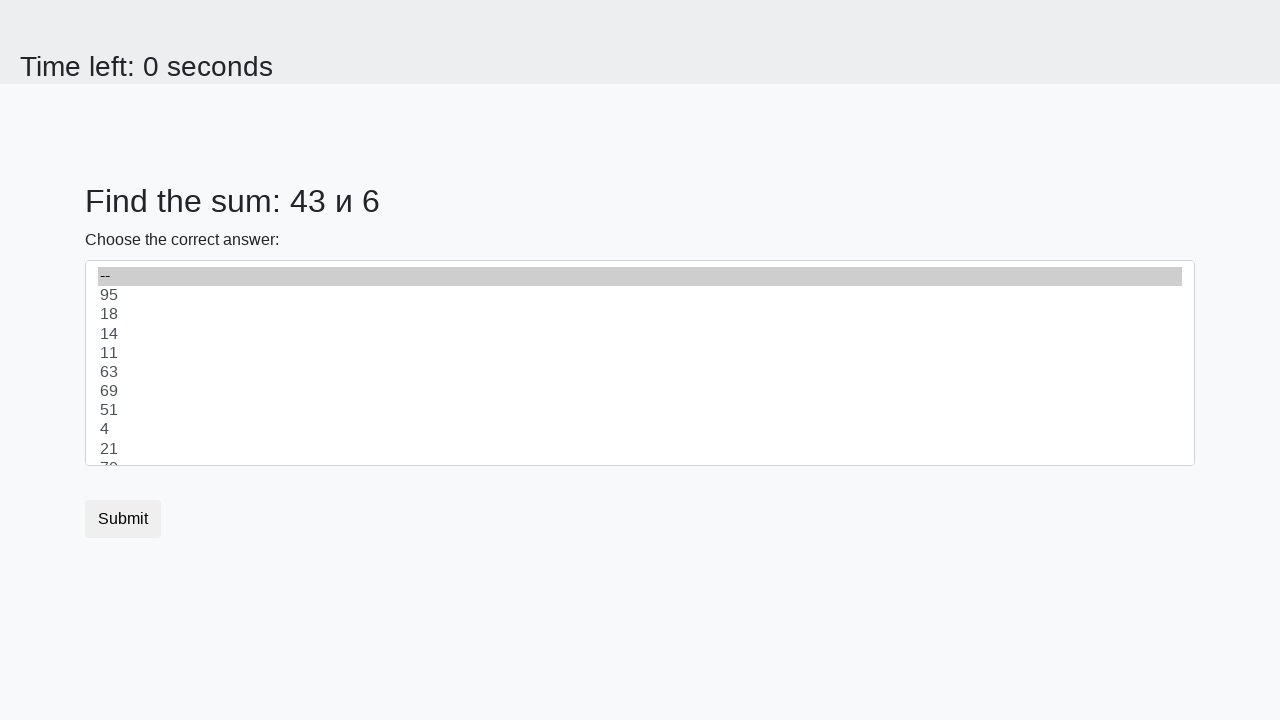

Located the second number element (#num2)
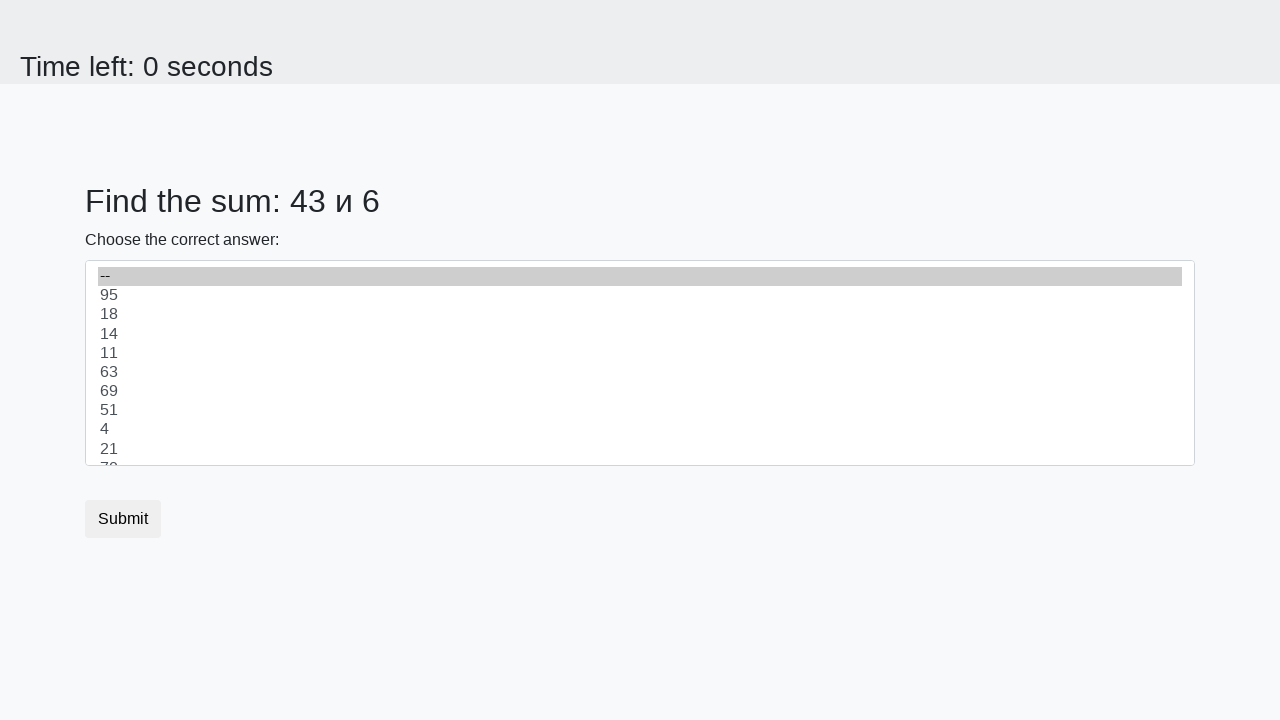

Read second number from page: 6
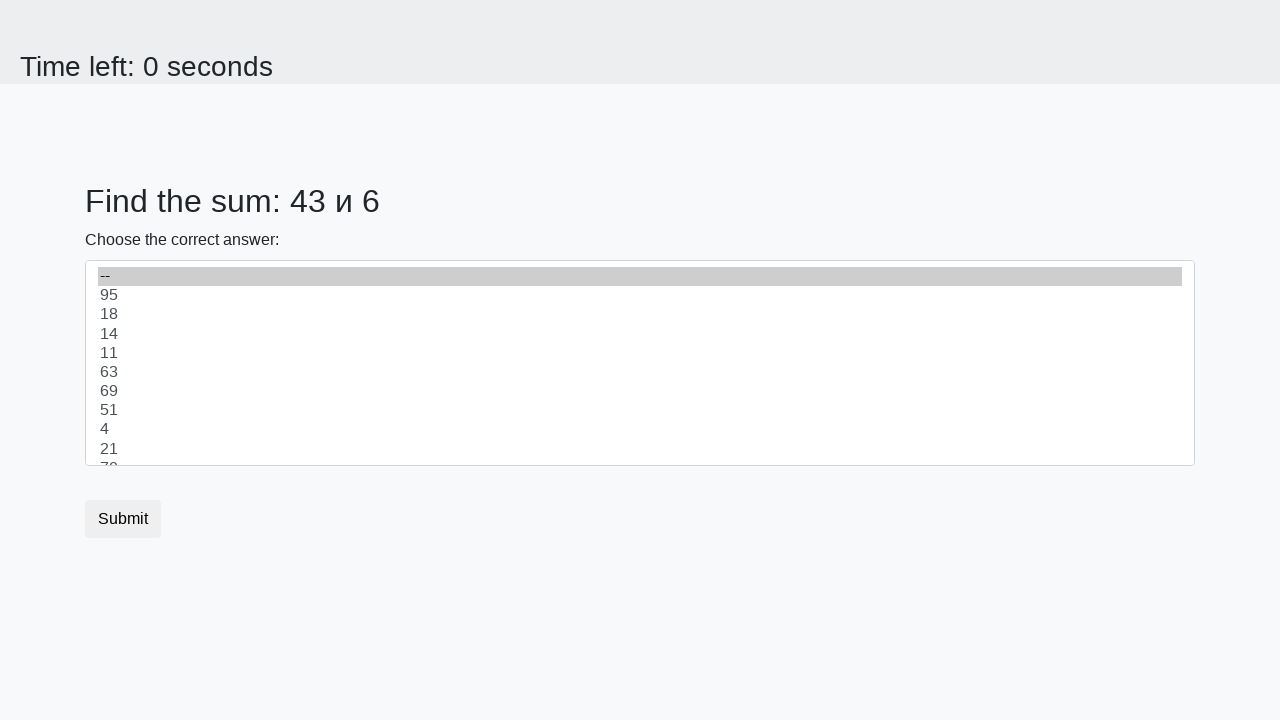

Calculated sum of 43 + 6 = 49
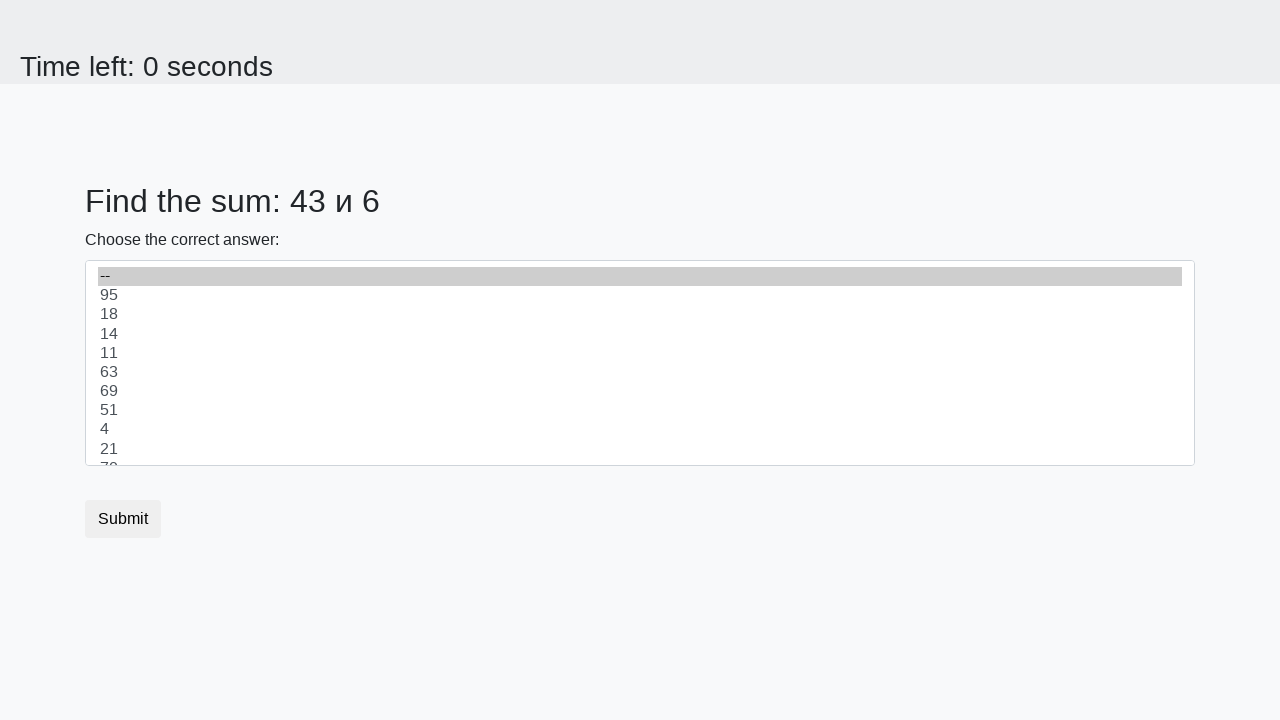

Selected value 49 from dropdown menu on #dropdown
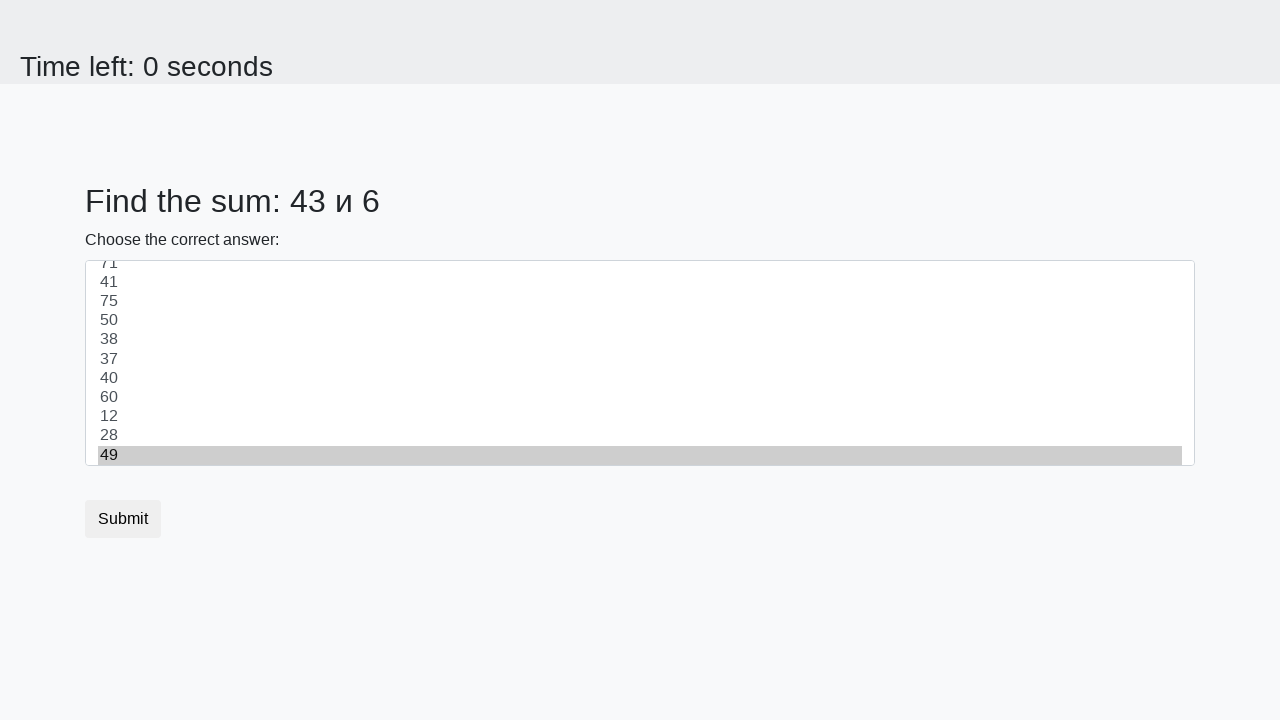

Clicked the submit button at (123, 519) on .btn
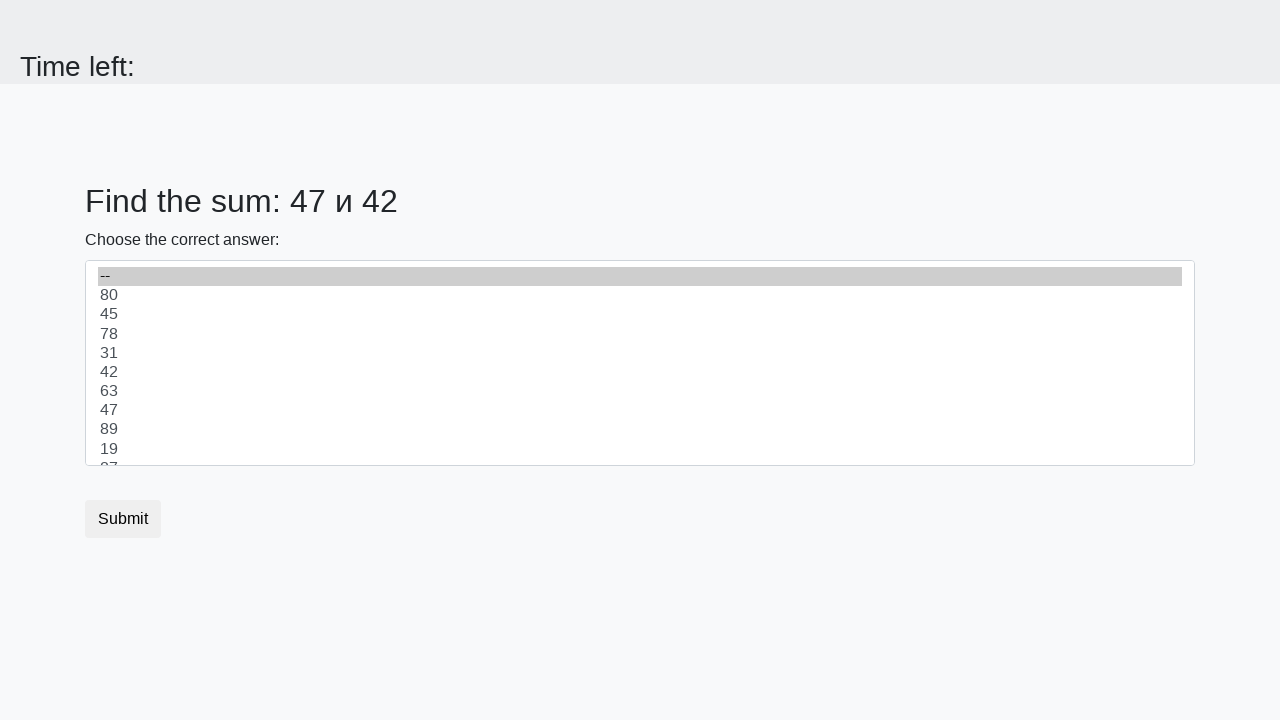

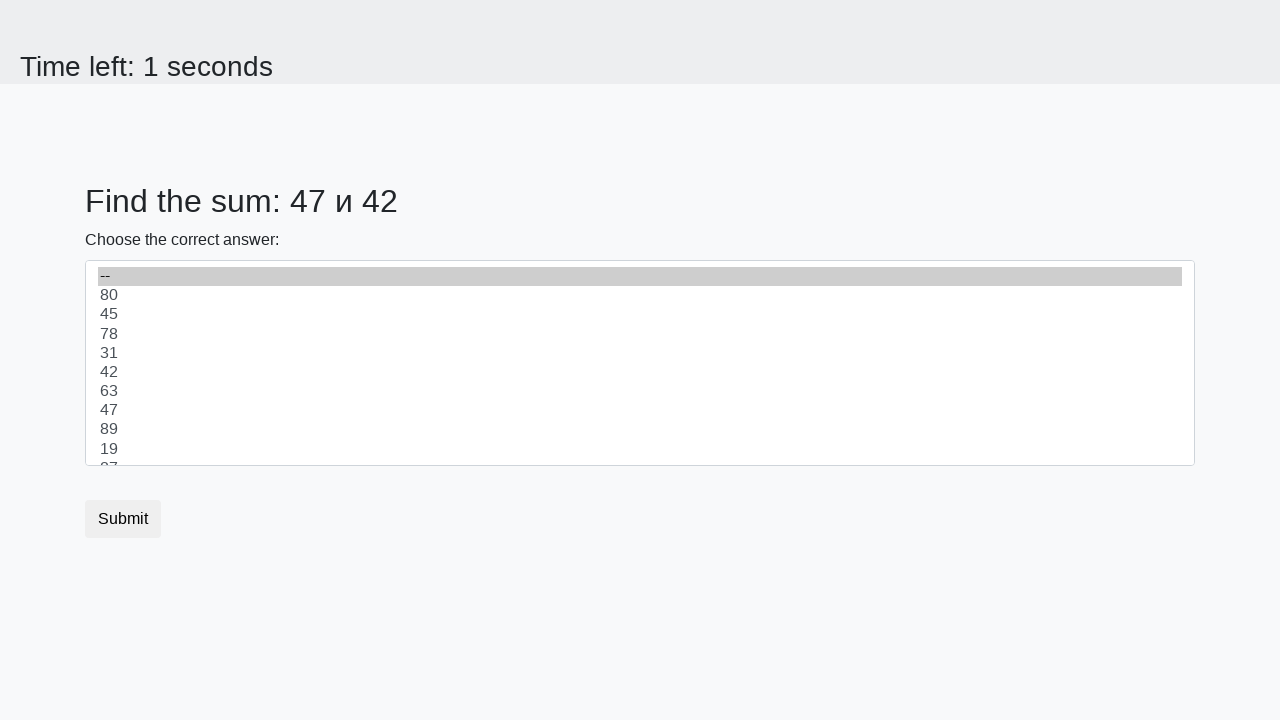